Tests opening multiple footer links in new browser tabs using keyboard shortcuts (Ctrl+Enter), then iterates through all opened windows to verify they loaded correctly.

Starting URL: http://www.qaclickacademy.com/practice.php#

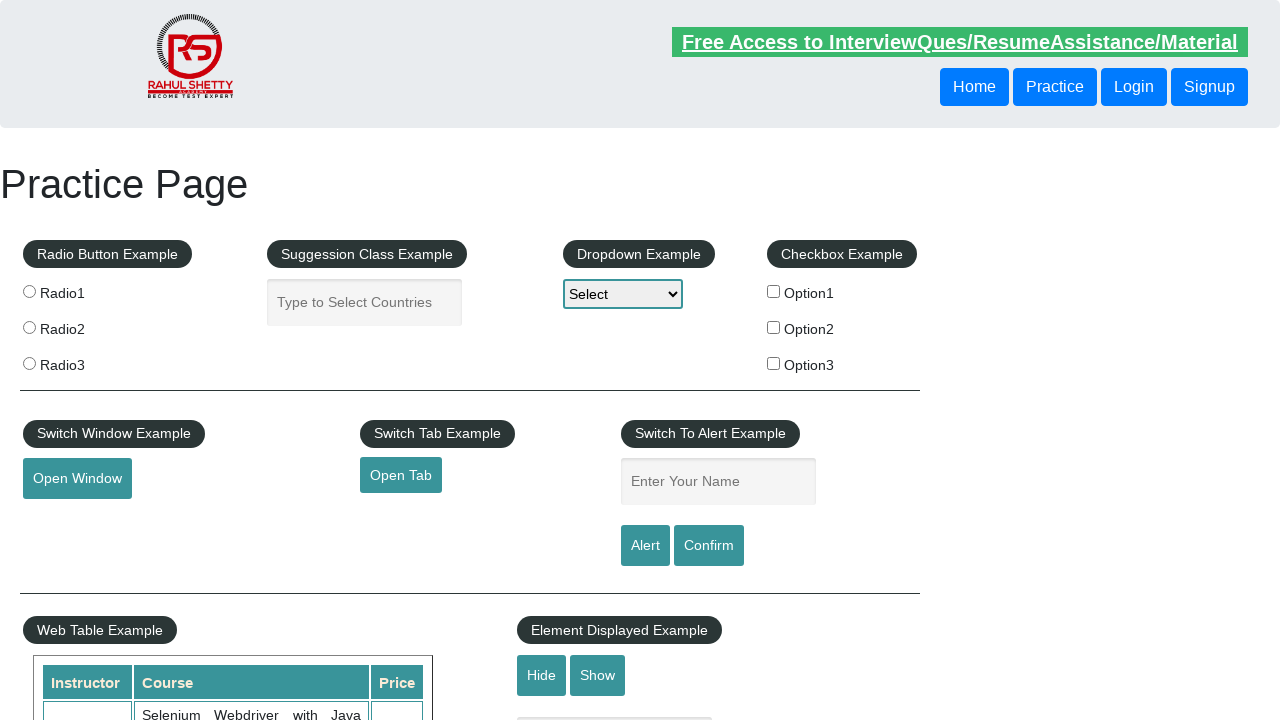

Located all footer links in the first column
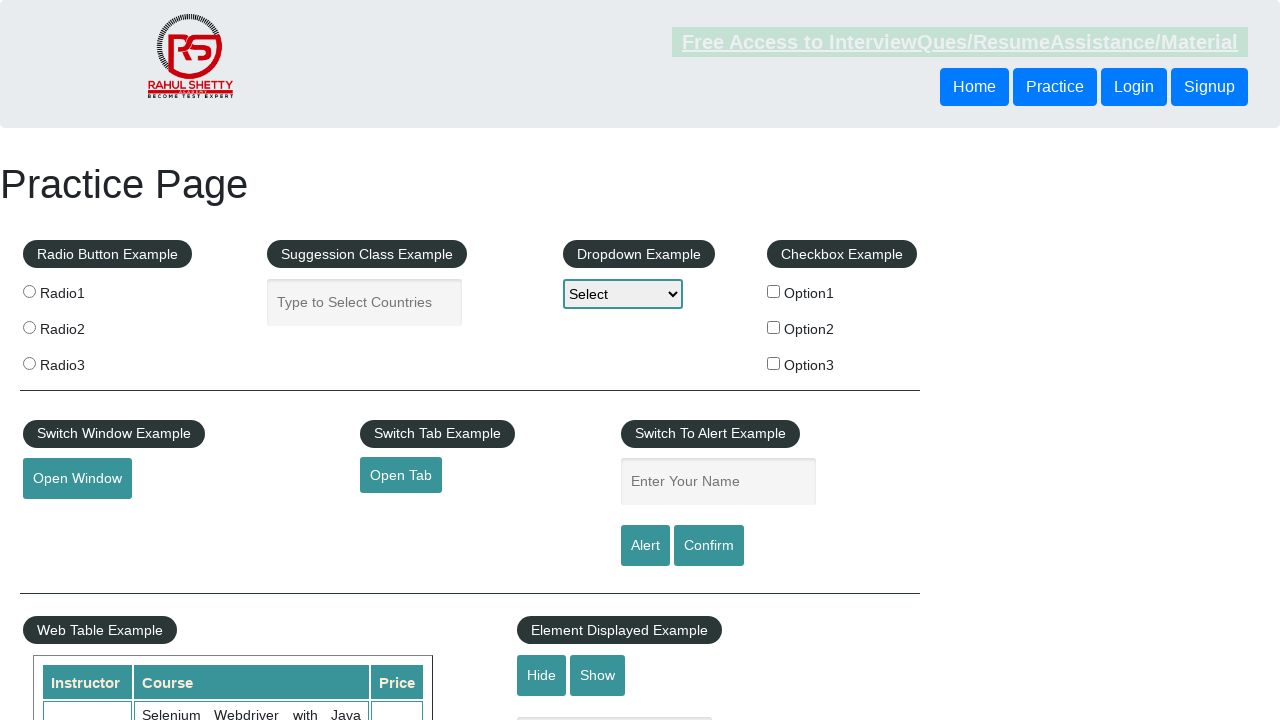

Found 4 footer links
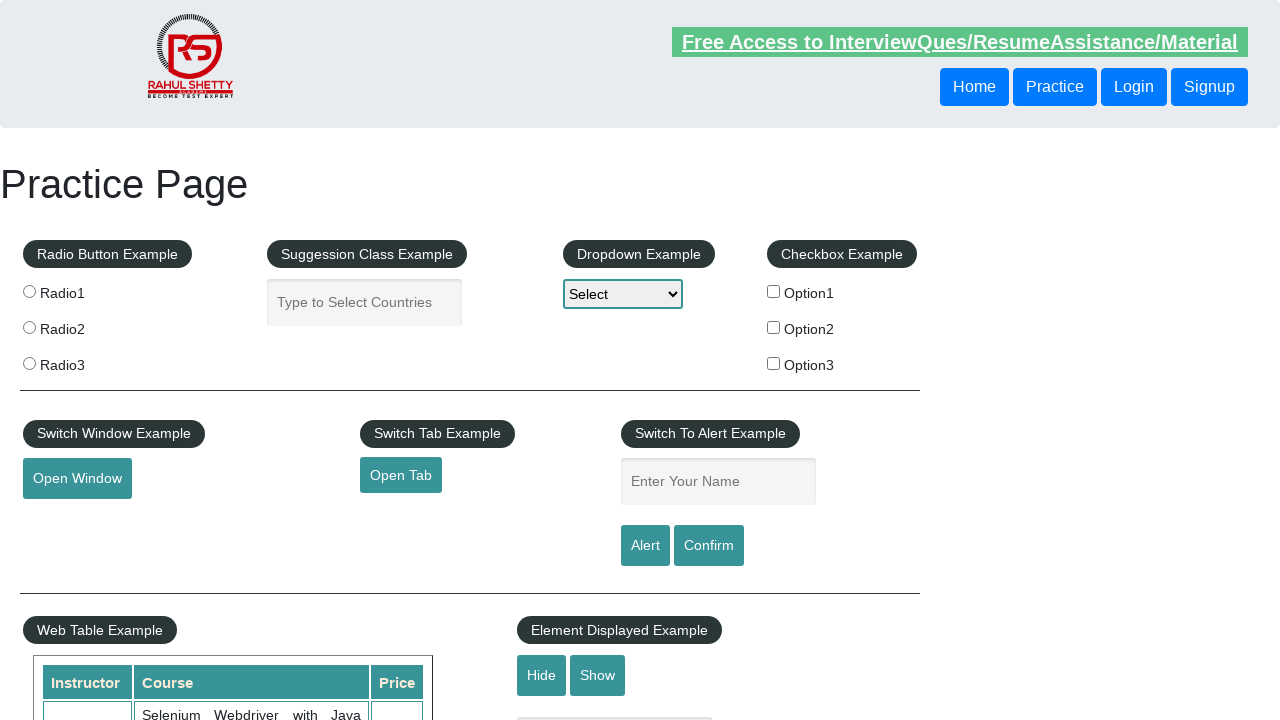

Opened footer link 1 in new tab using Ctrl+Click at (62, 550) on xpath=//div[@class=' footer_top_agile_w3ls gffoot footer_style']/table/tbody/tr/
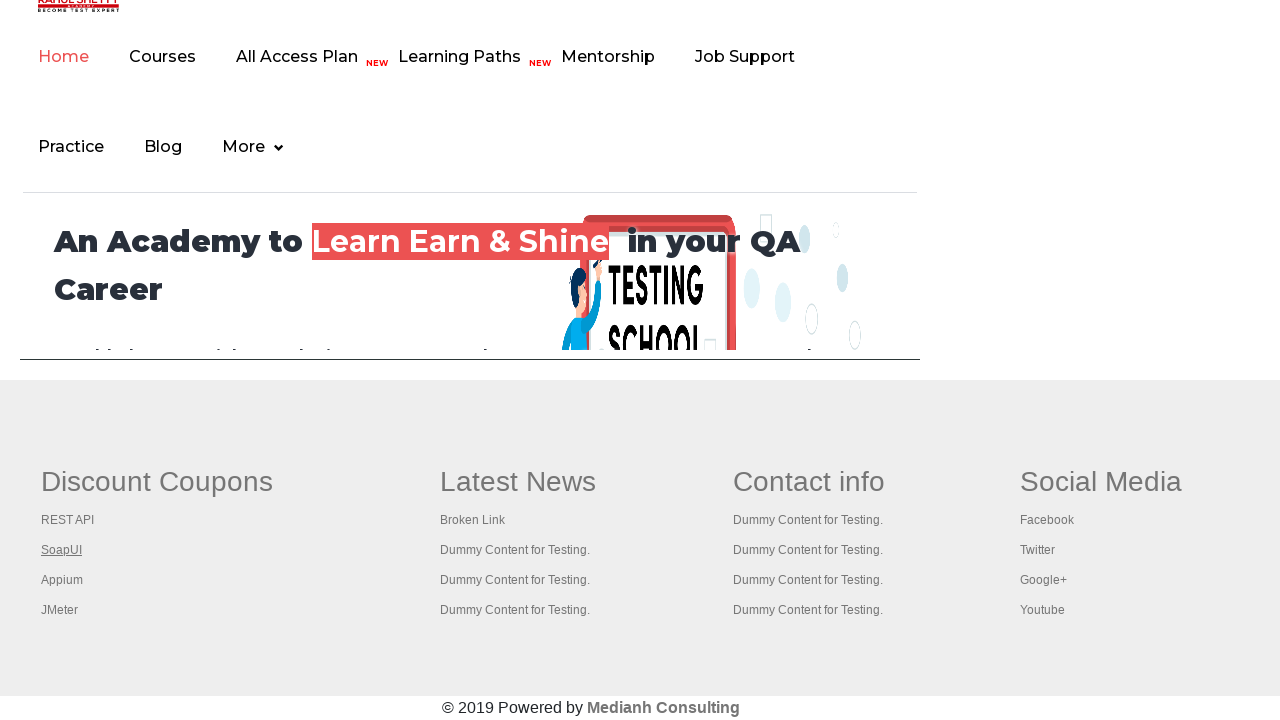

Waited 2 seconds for new tab to load
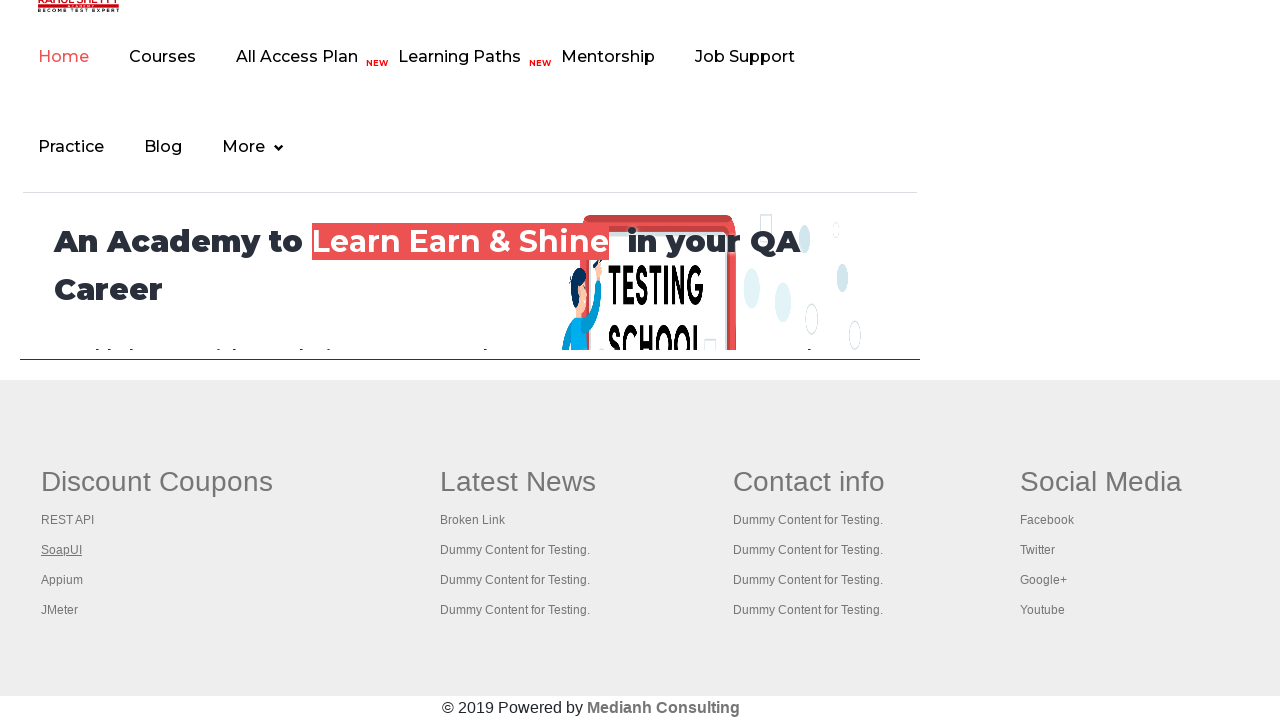

Opened footer link 2 in new tab using Ctrl+Click at (62, 580) on xpath=//div[@class=' footer_top_agile_w3ls gffoot footer_style']/table/tbody/tr/
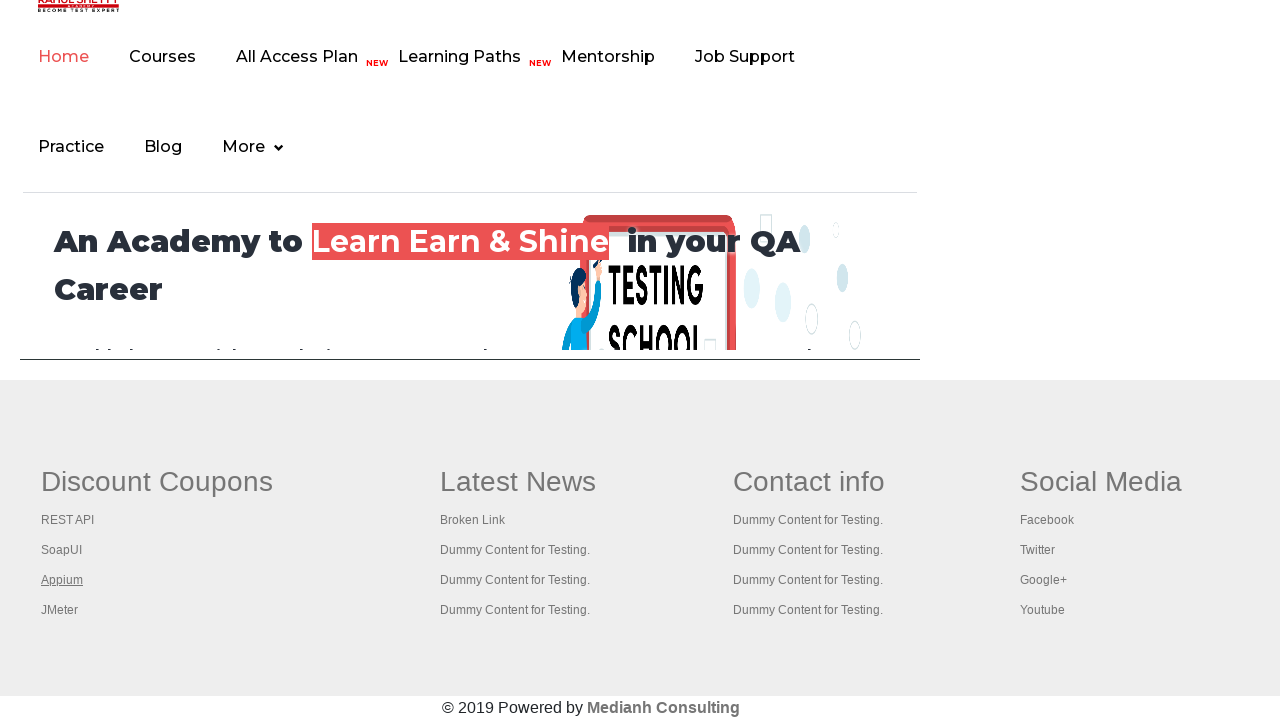

Waited 2 seconds for new tab to load
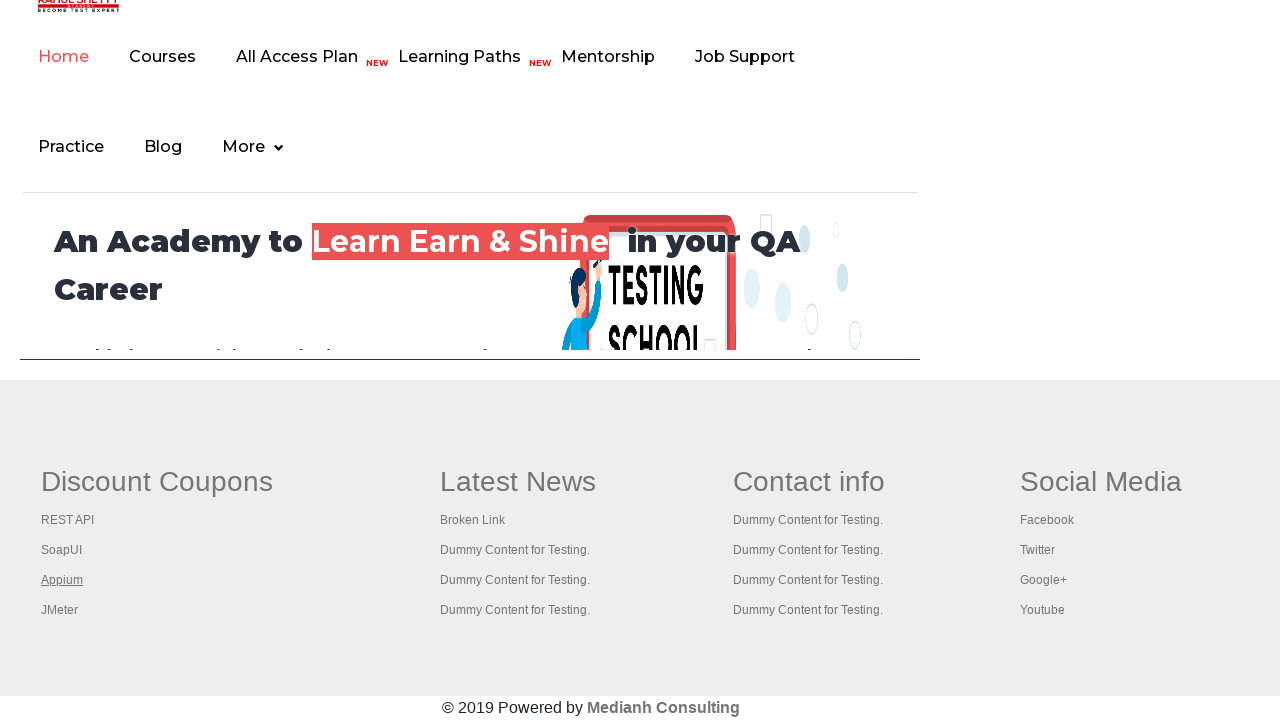

Opened footer link 3 in new tab using Ctrl+Click at (60, 610) on xpath=//div[@class=' footer_top_agile_w3ls gffoot footer_style']/table/tbody/tr/
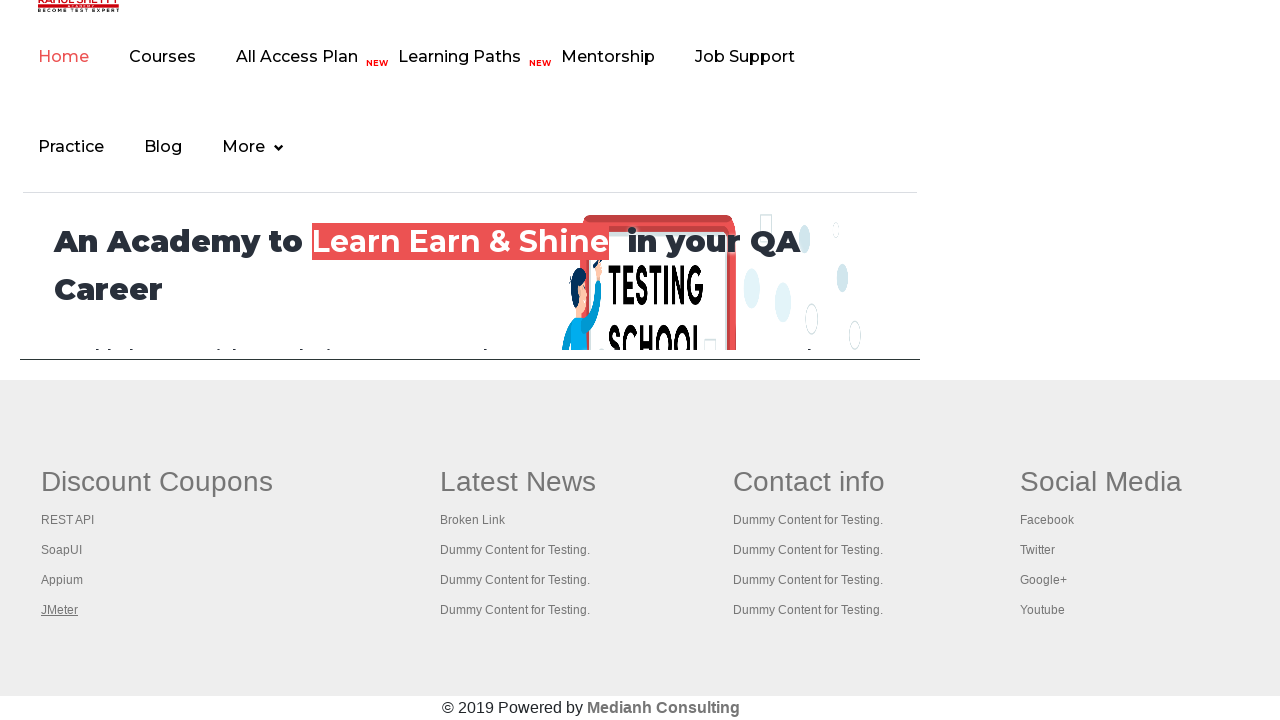

Waited 2 seconds for new tab to load
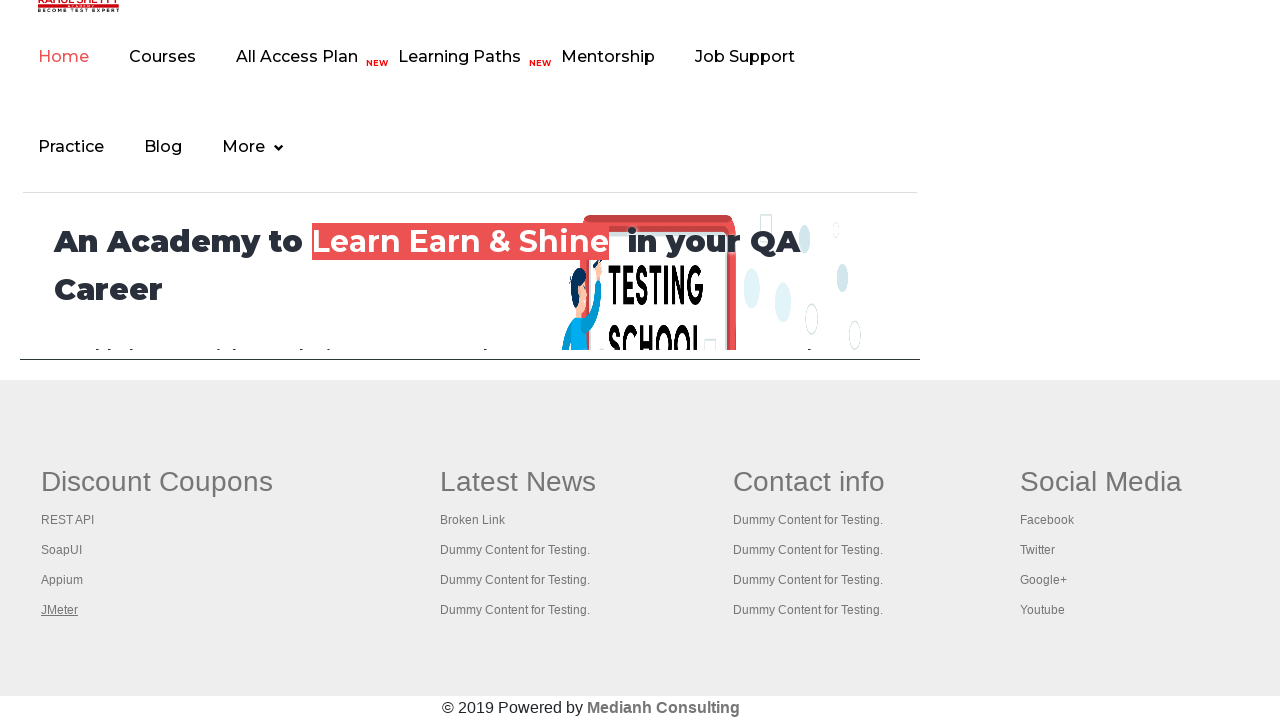

Retrieved all 4 opened pages from context
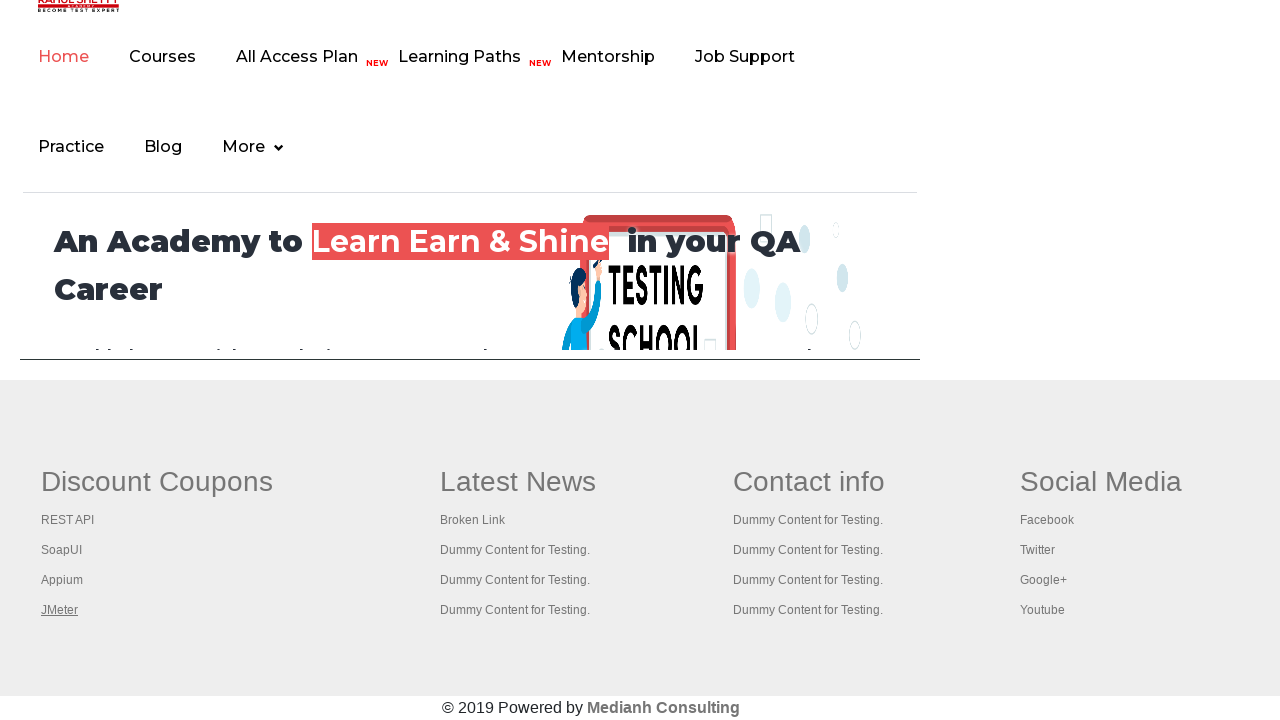

Brought page to front: https://rahulshettyacademy.com/AutomationPractice/
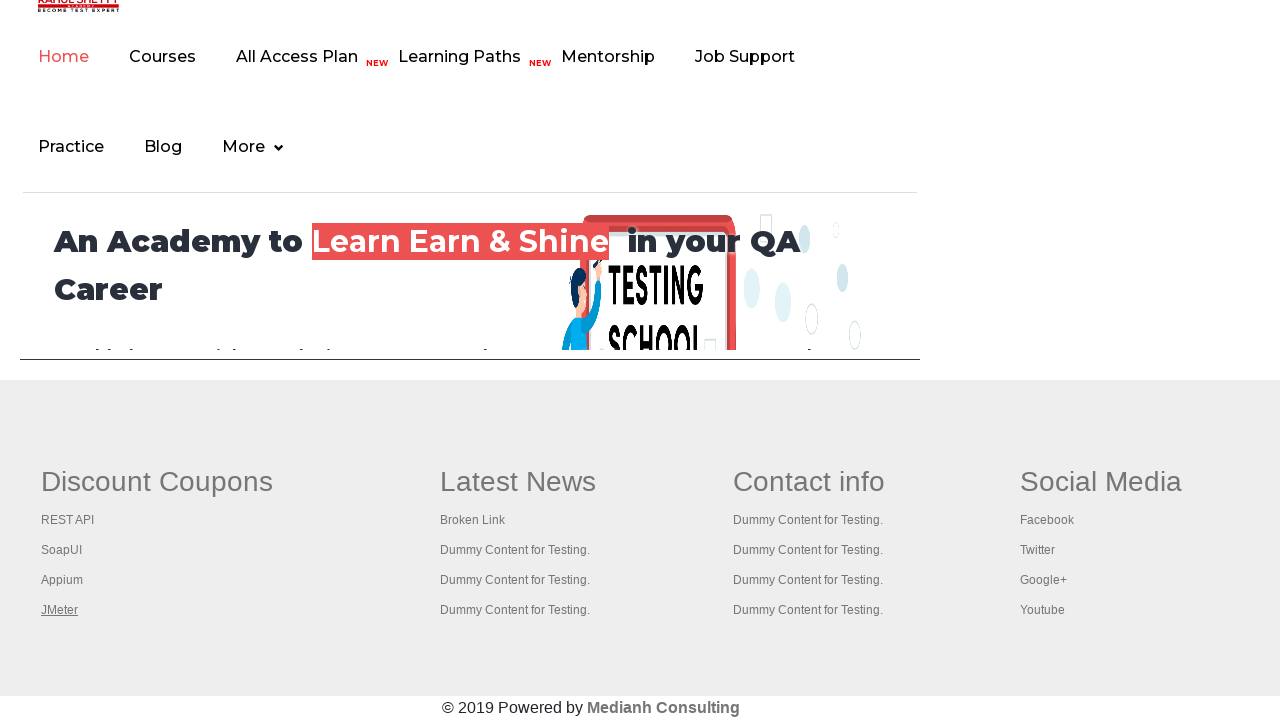

Page fully loaded (DOM content ready): https://rahulshettyacademy.com/AutomationPractice/
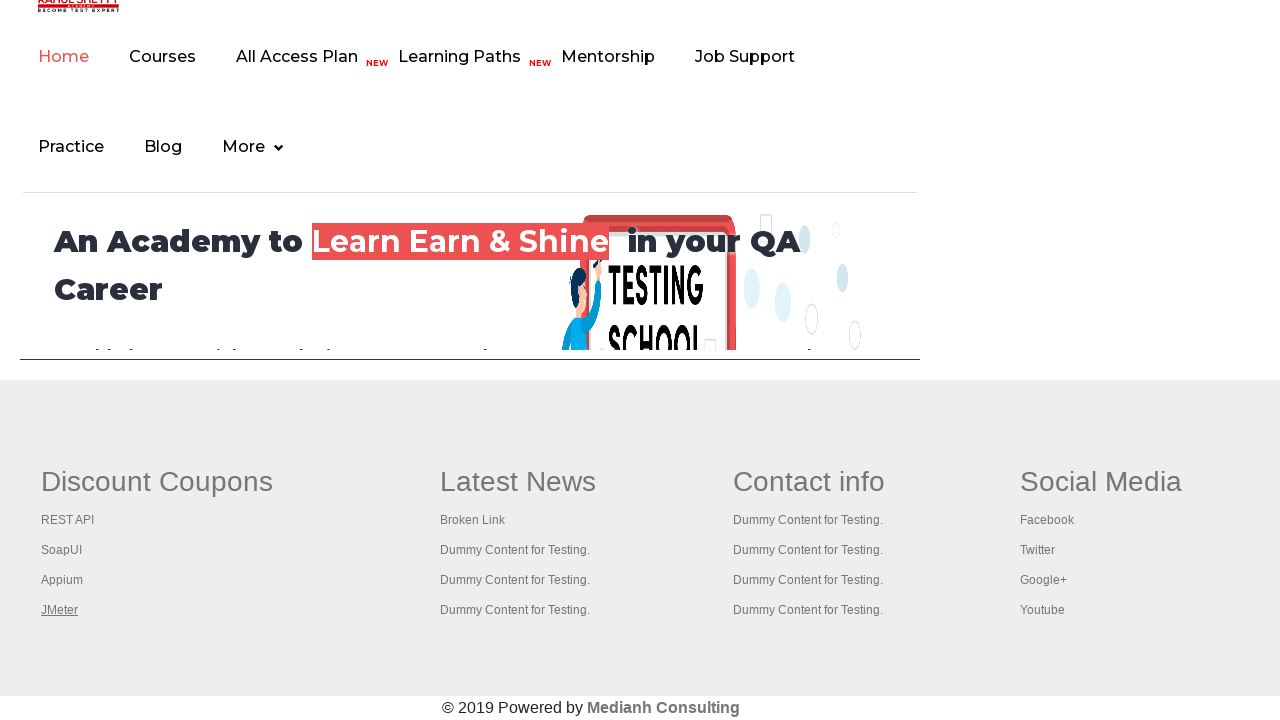

Brought page to front: https://www.soapui.org/
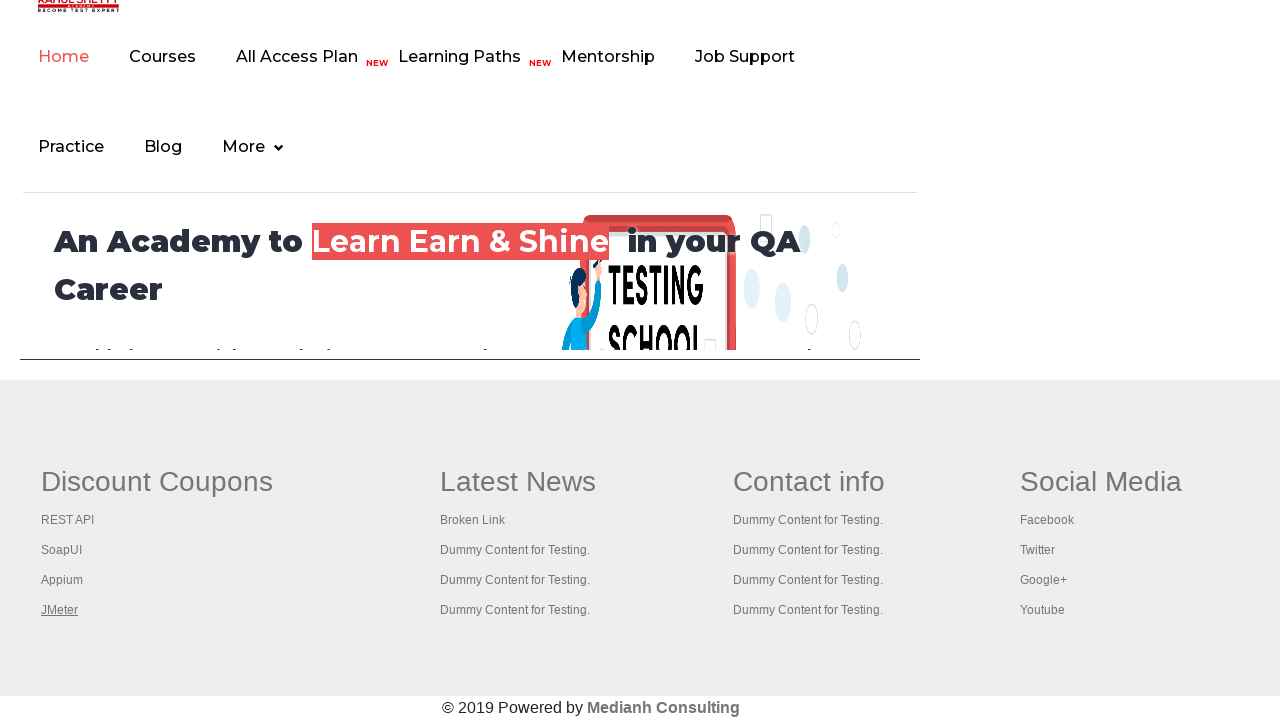

Page fully loaded (DOM content ready): https://www.soapui.org/
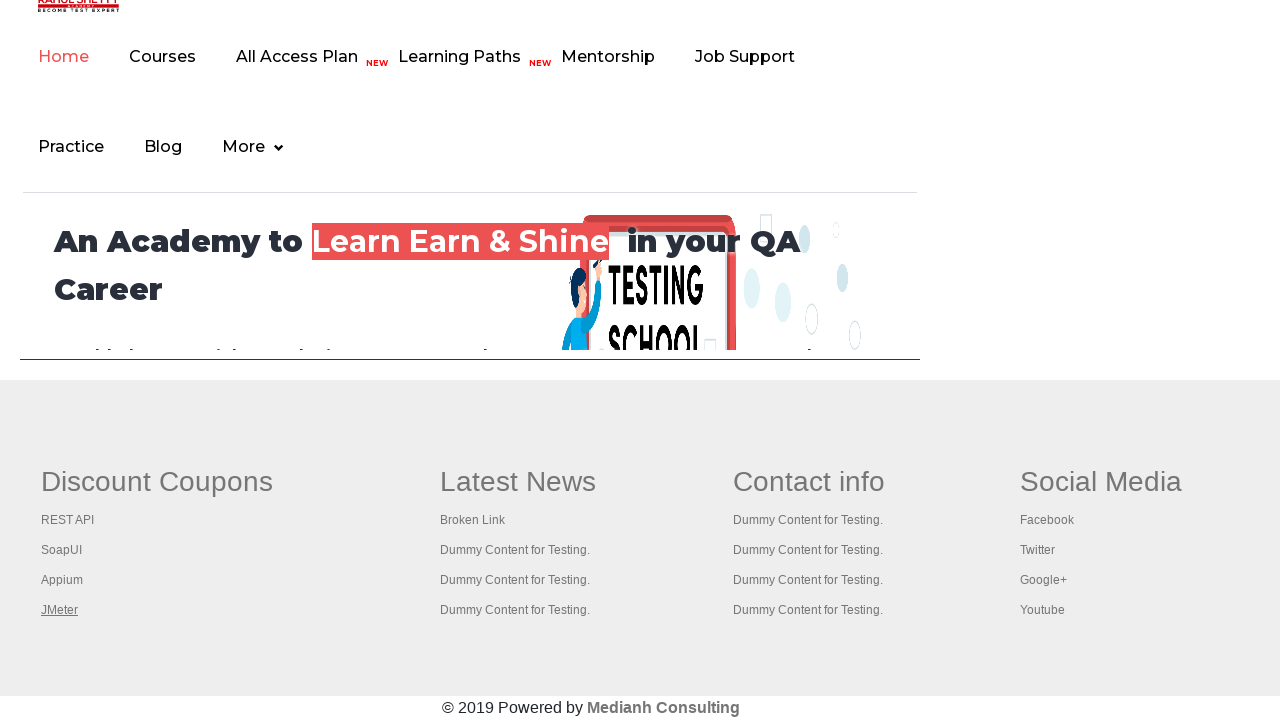

Brought page to front: https://courses.rahulshettyacademy.com/p/appium-tutorial
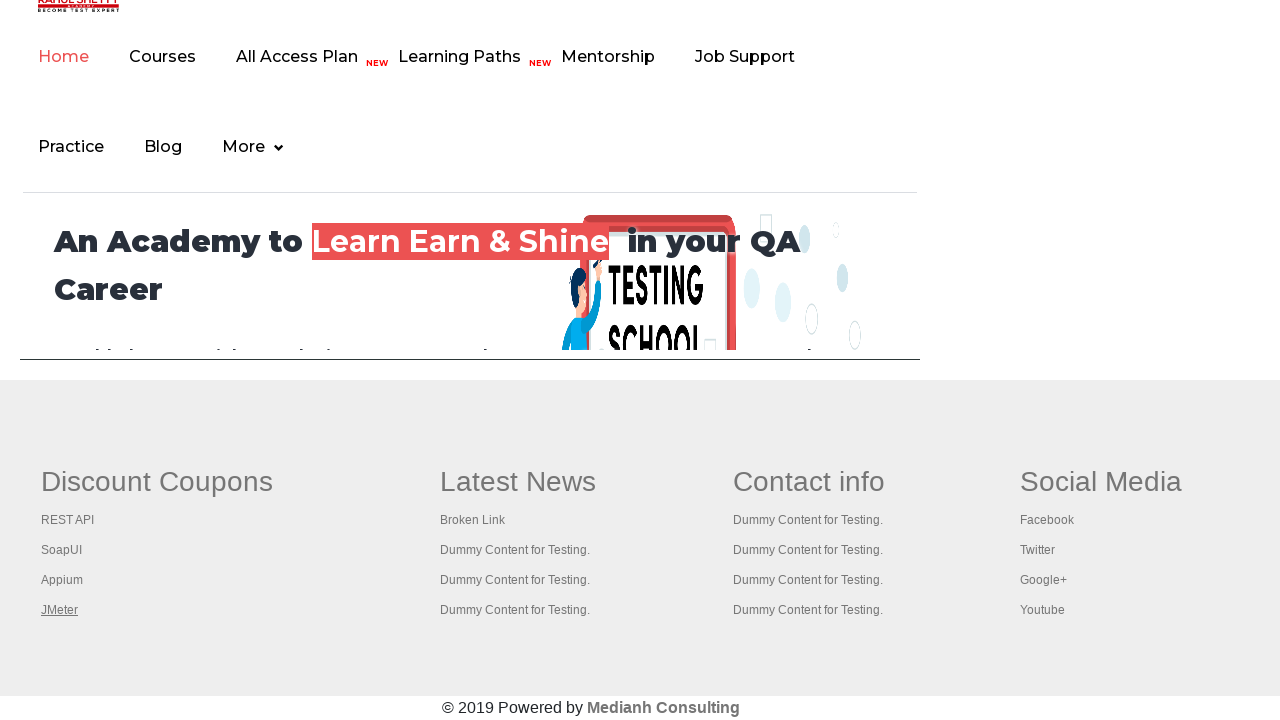

Page fully loaded (DOM content ready): https://courses.rahulshettyacademy.com/p/appium-tutorial
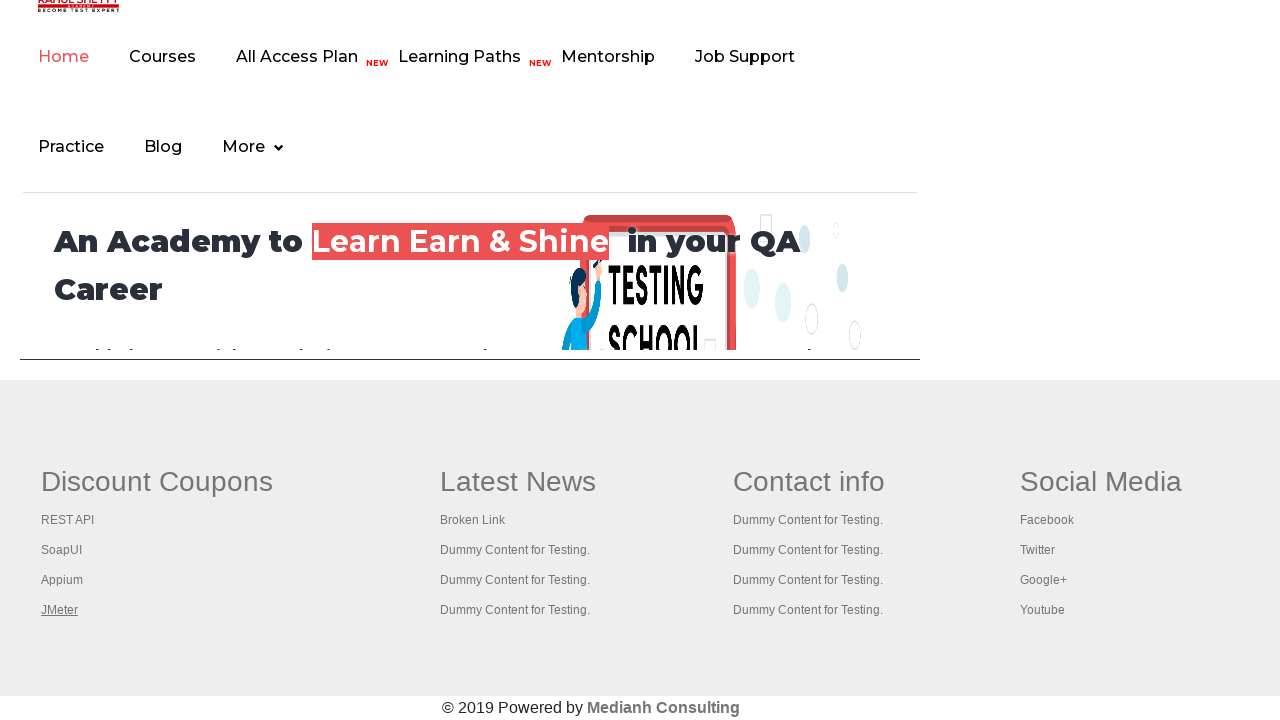

Brought page to front: https://jmeter.apache.org/
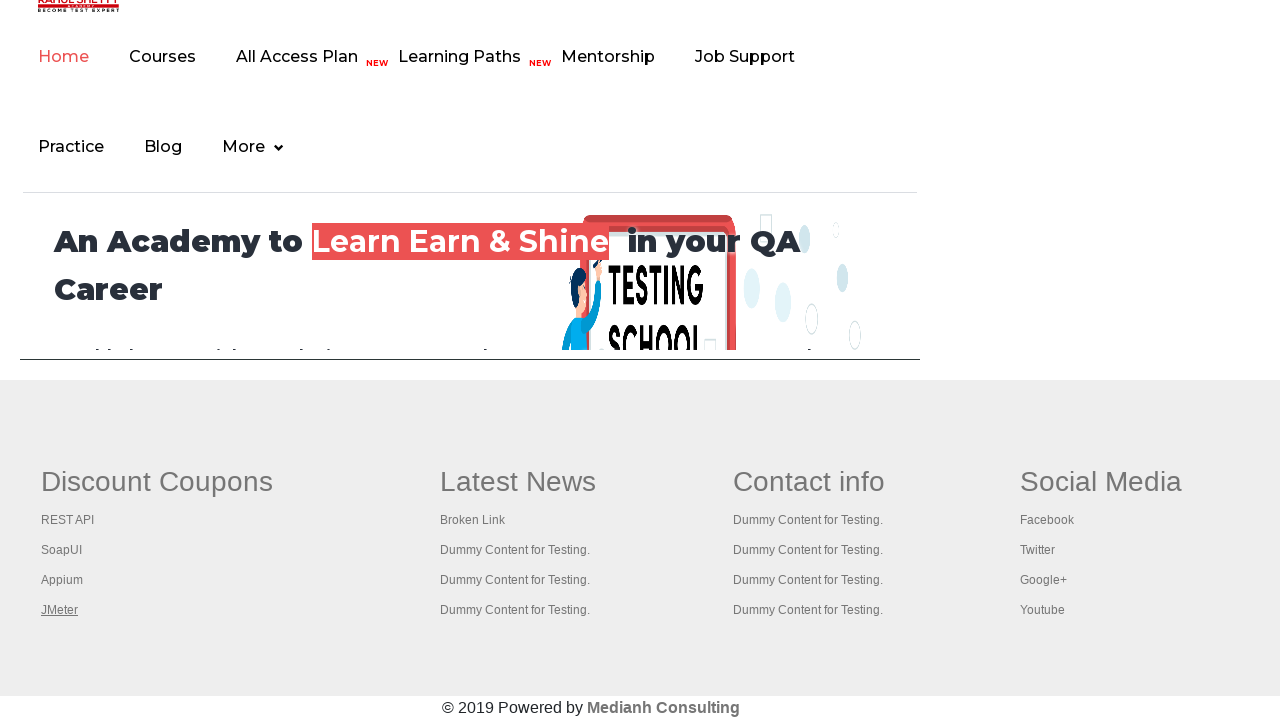

Page fully loaded (DOM content ready): https://jmeter.apache.org/
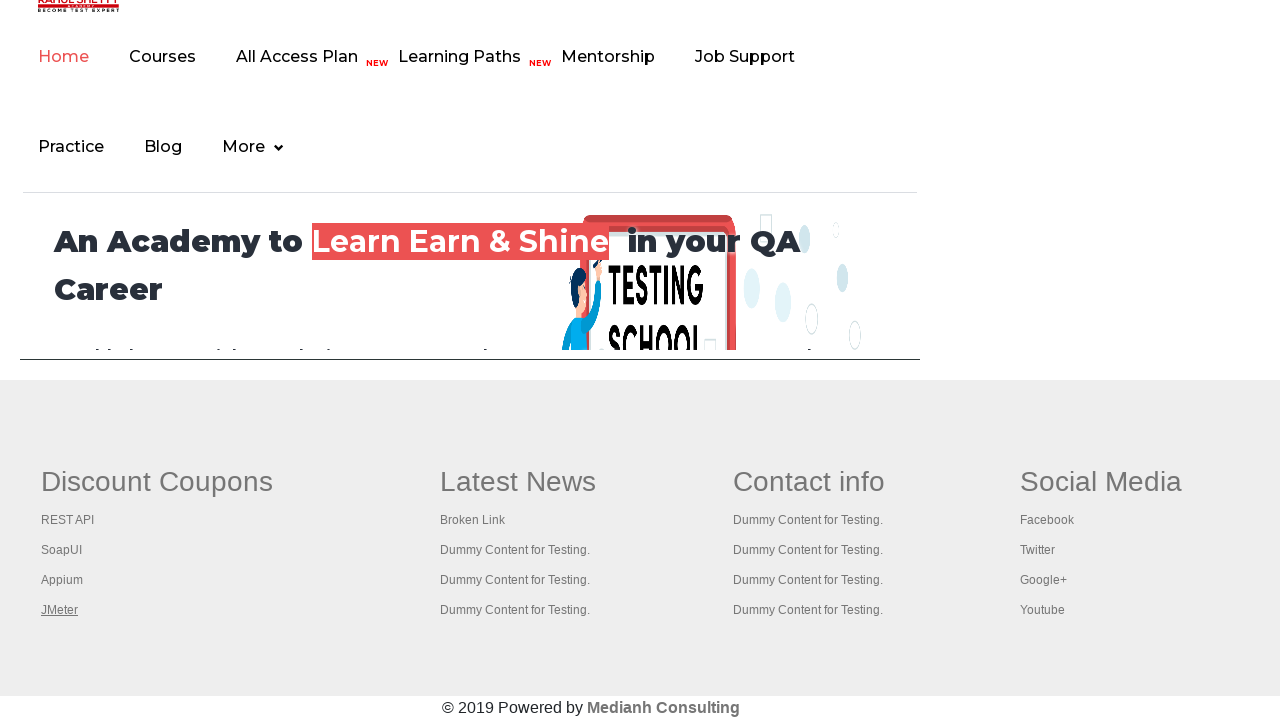

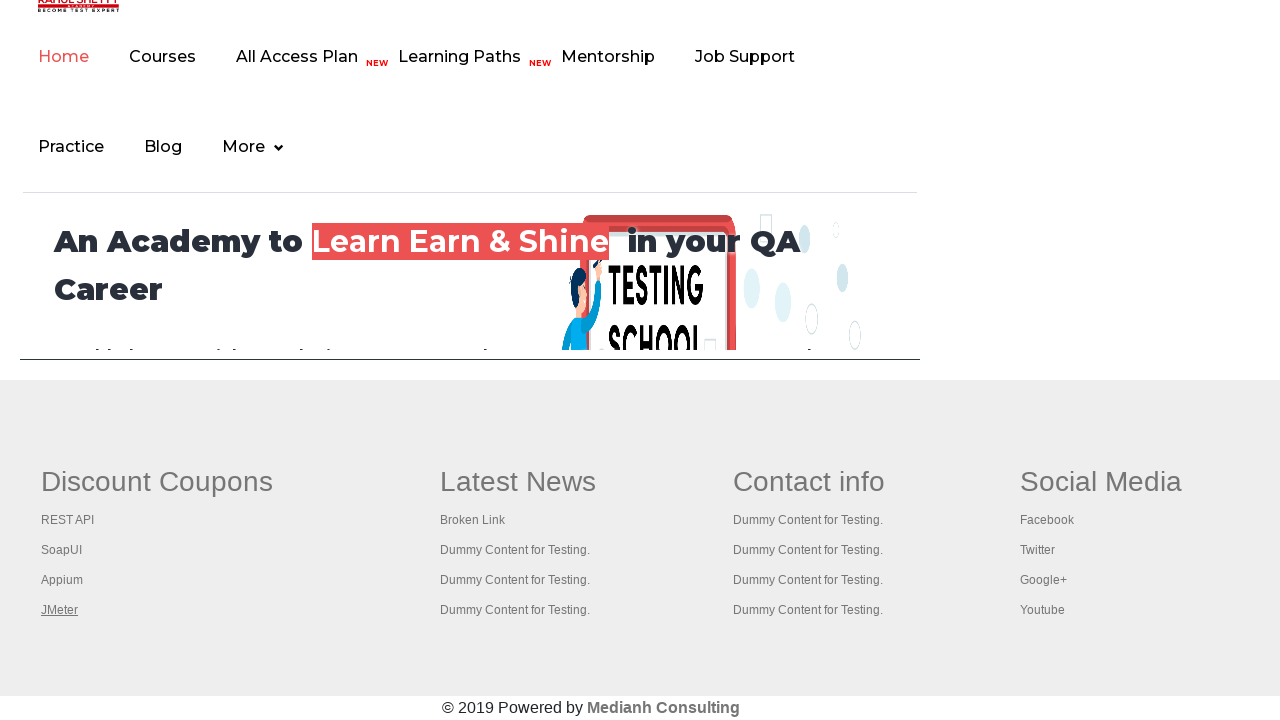